Tests nested frame handling by navigating to the Nested Frames page, switching into nested iframes (frame-top then frame-middle), and reading content from within the nested frame structure.

Starting URL: https://the-internet.herokuapp.com/

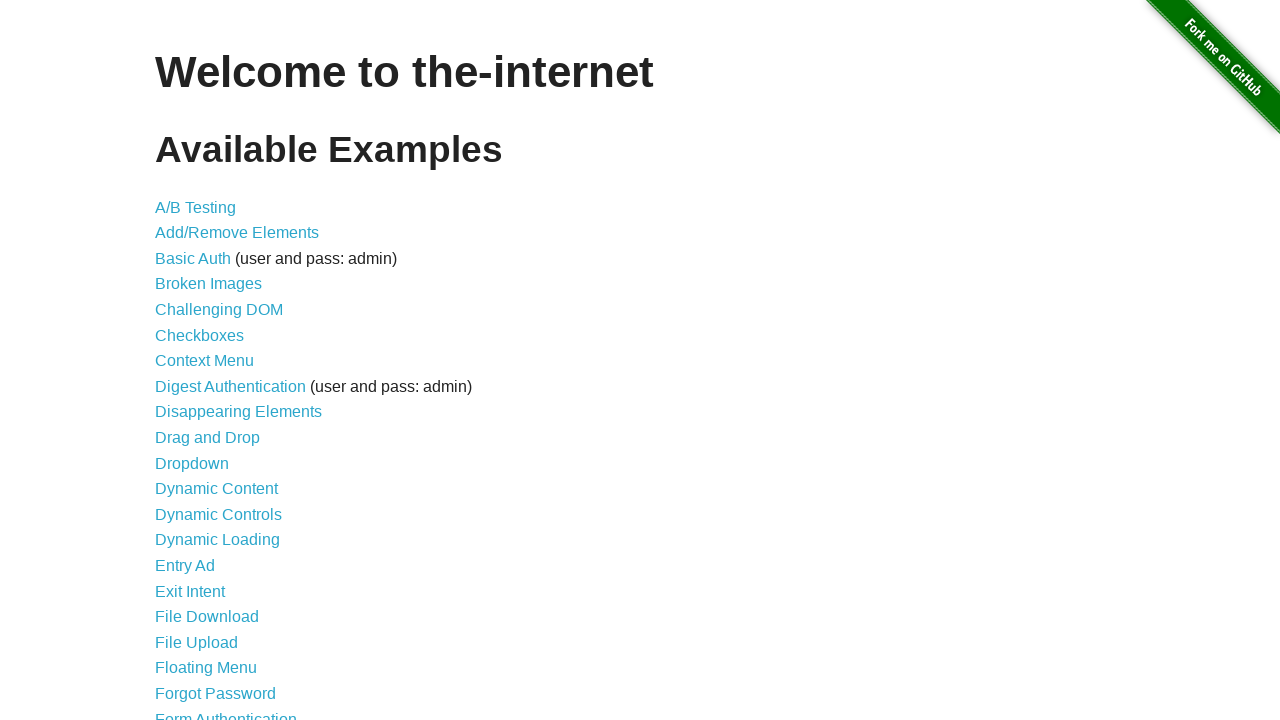

Clicked on 'Nested Frames' link at (210, 395) on text=Nested Frames
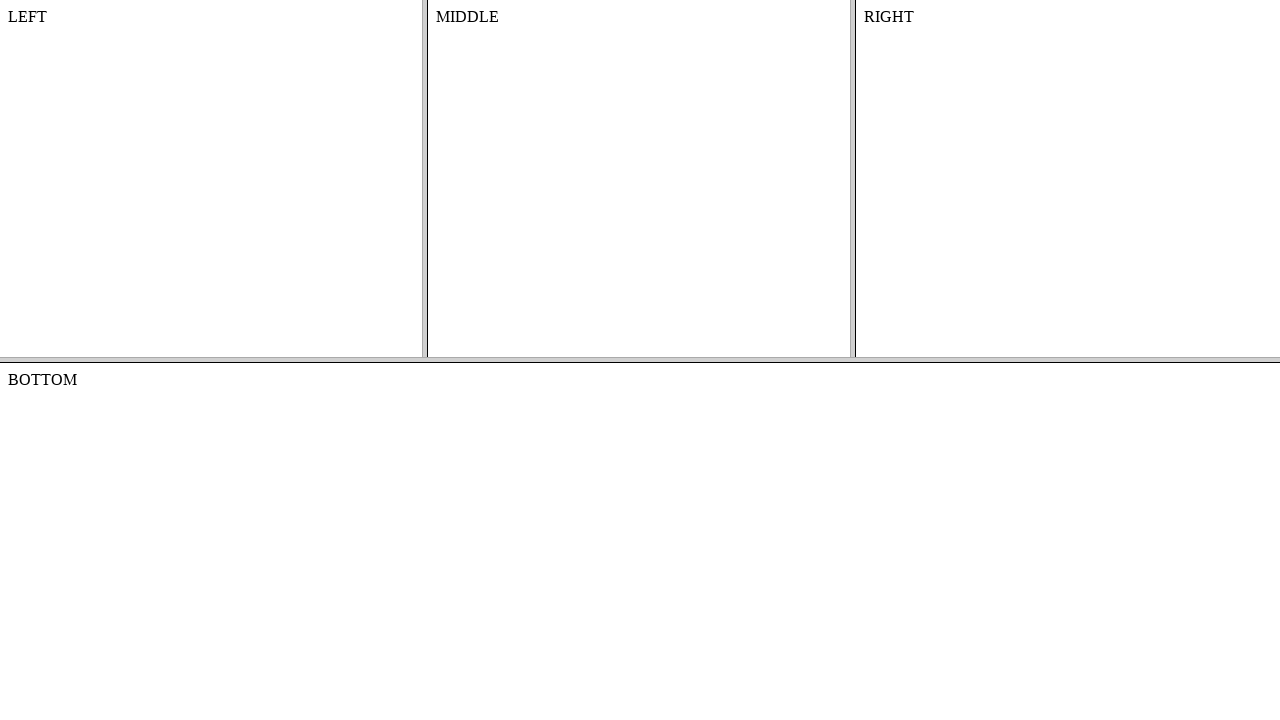

Located frame-top iframe
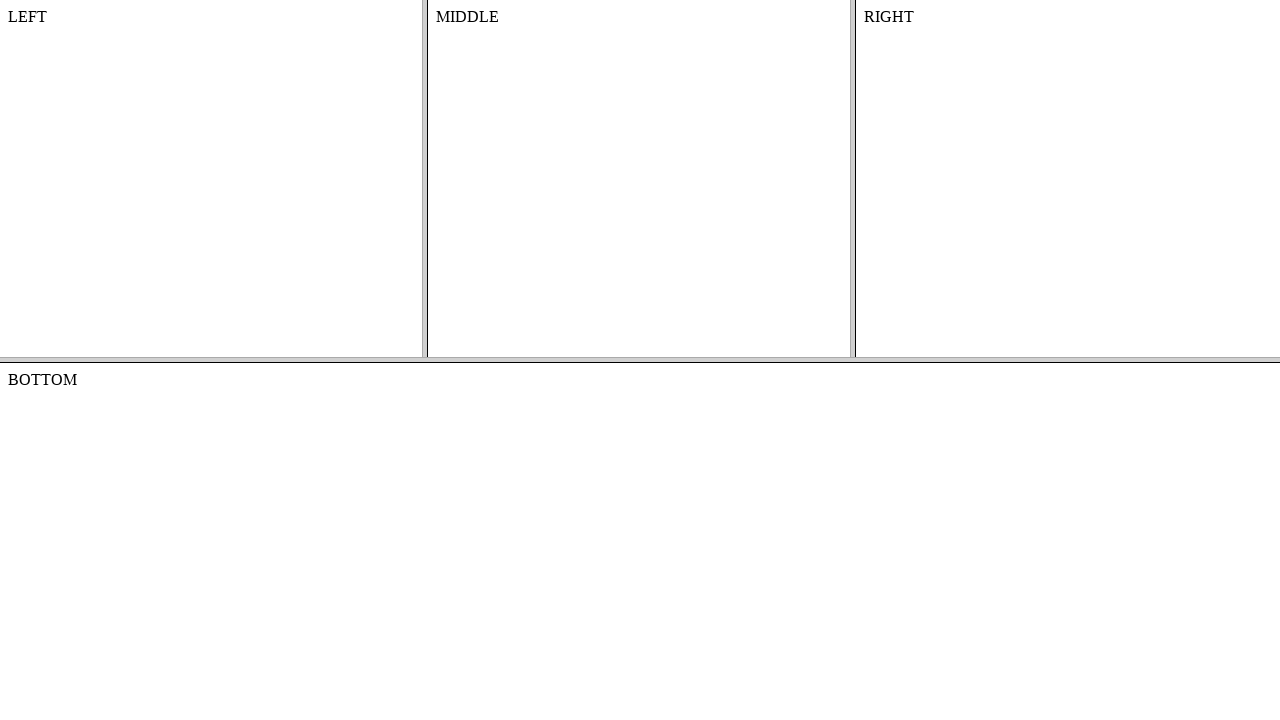

Located frame-middle nested iframe within frame-top
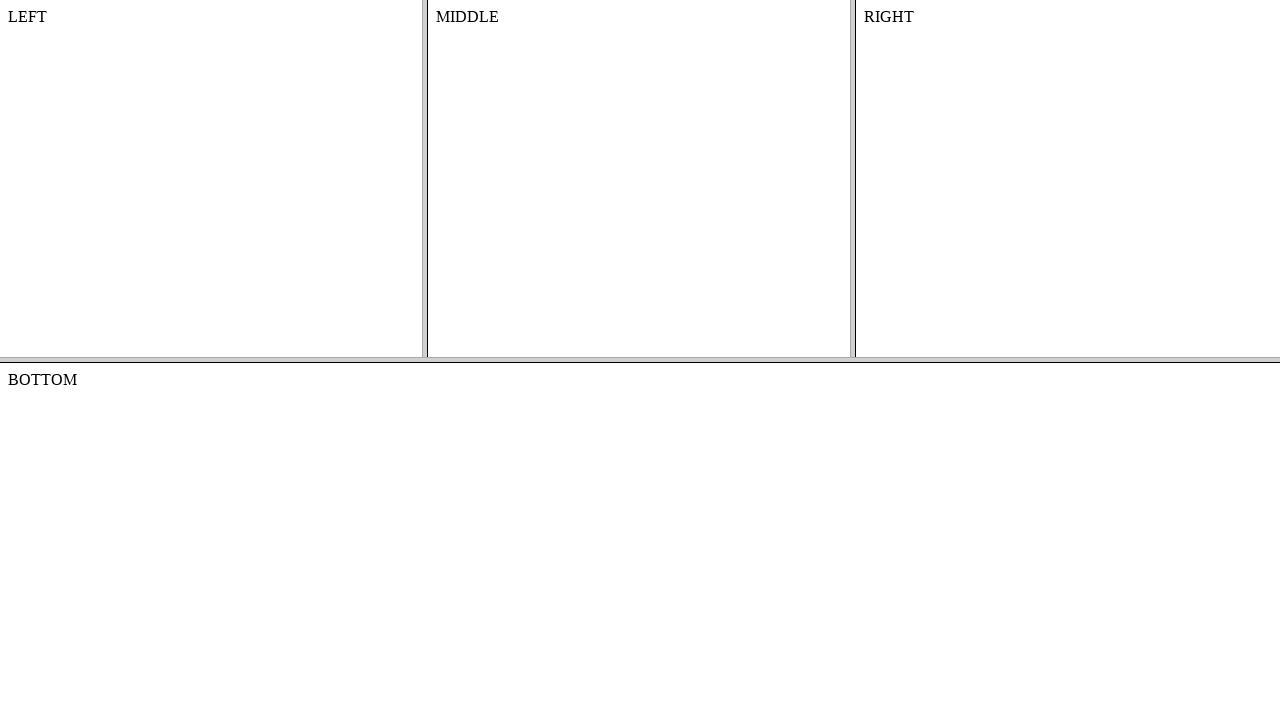

Retrieved text content from #content element in nested frame
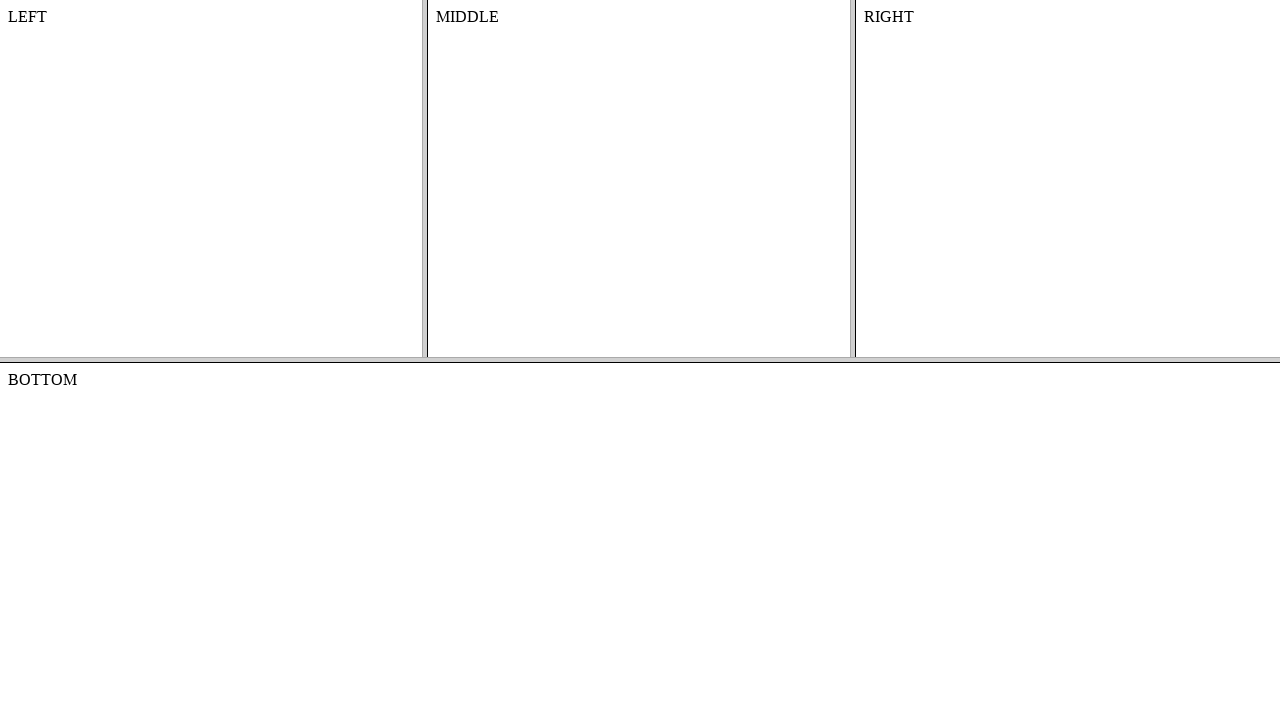

Waited for #content element to be present in nested frame
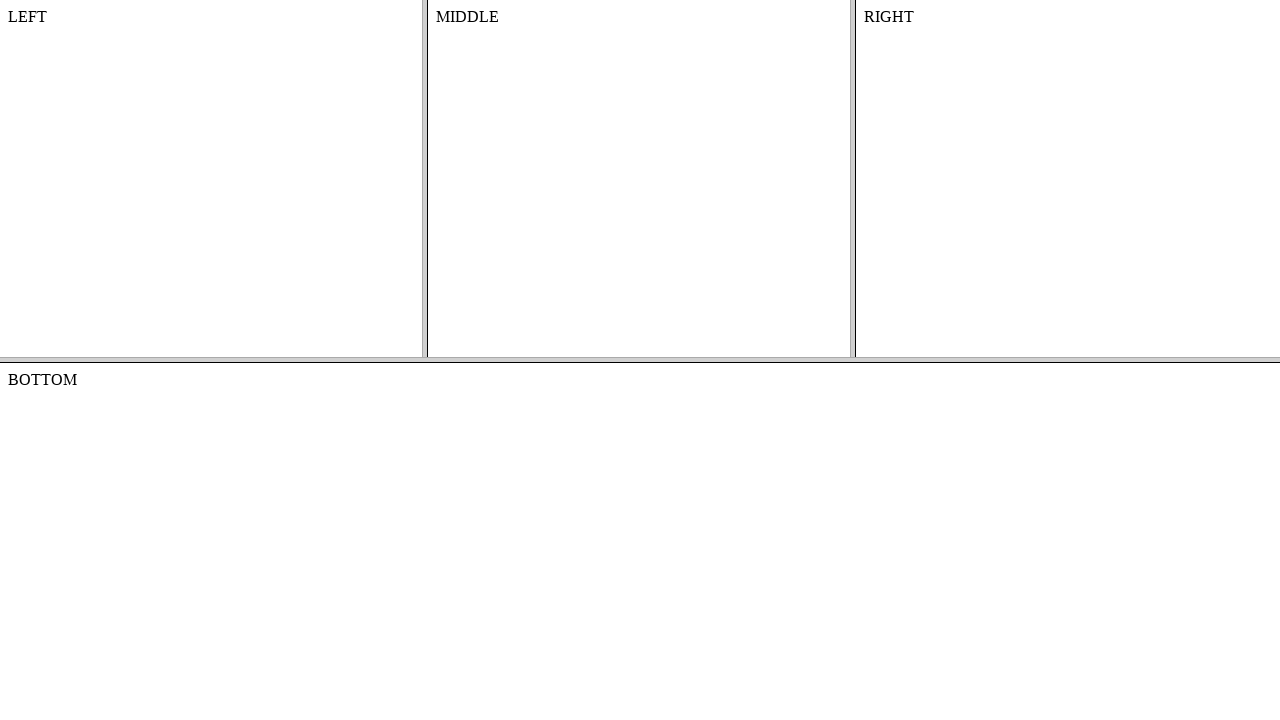

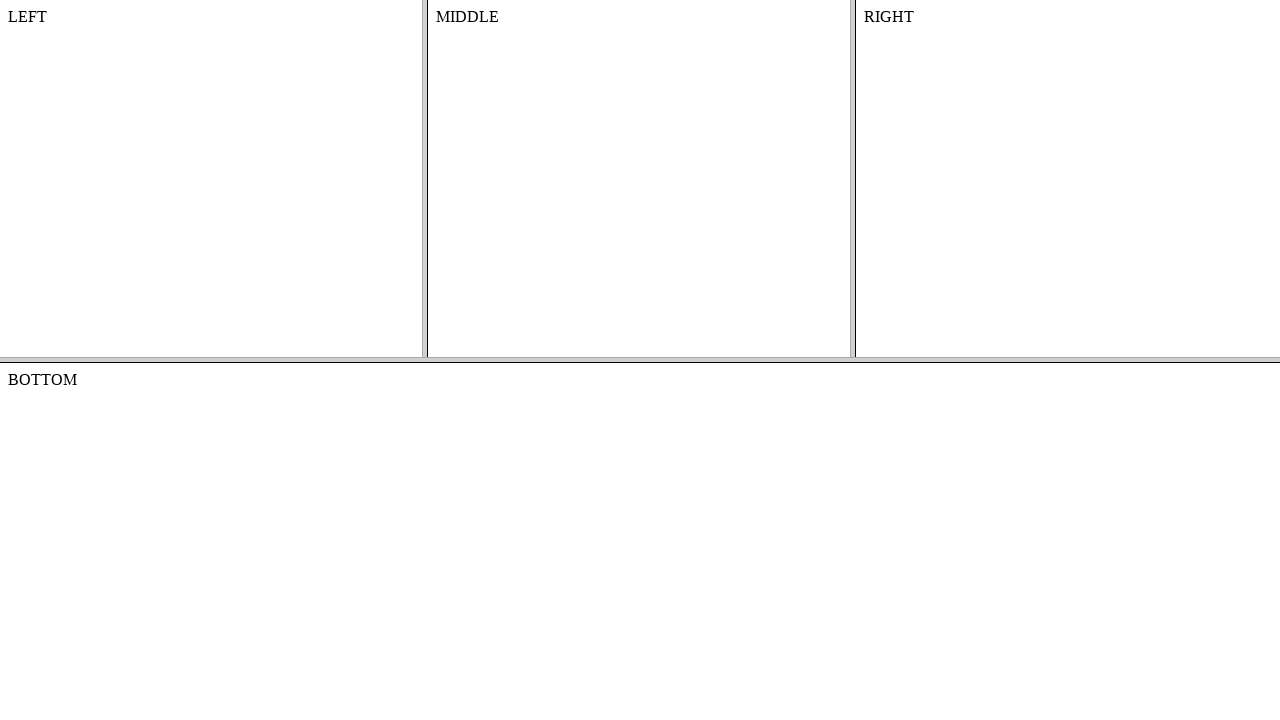